Tests passenger selection dropdown by clicking to increase the number of adults multiple times

Starting URL: https://www.rahulshettyacademy.com/dropdownsPractise/

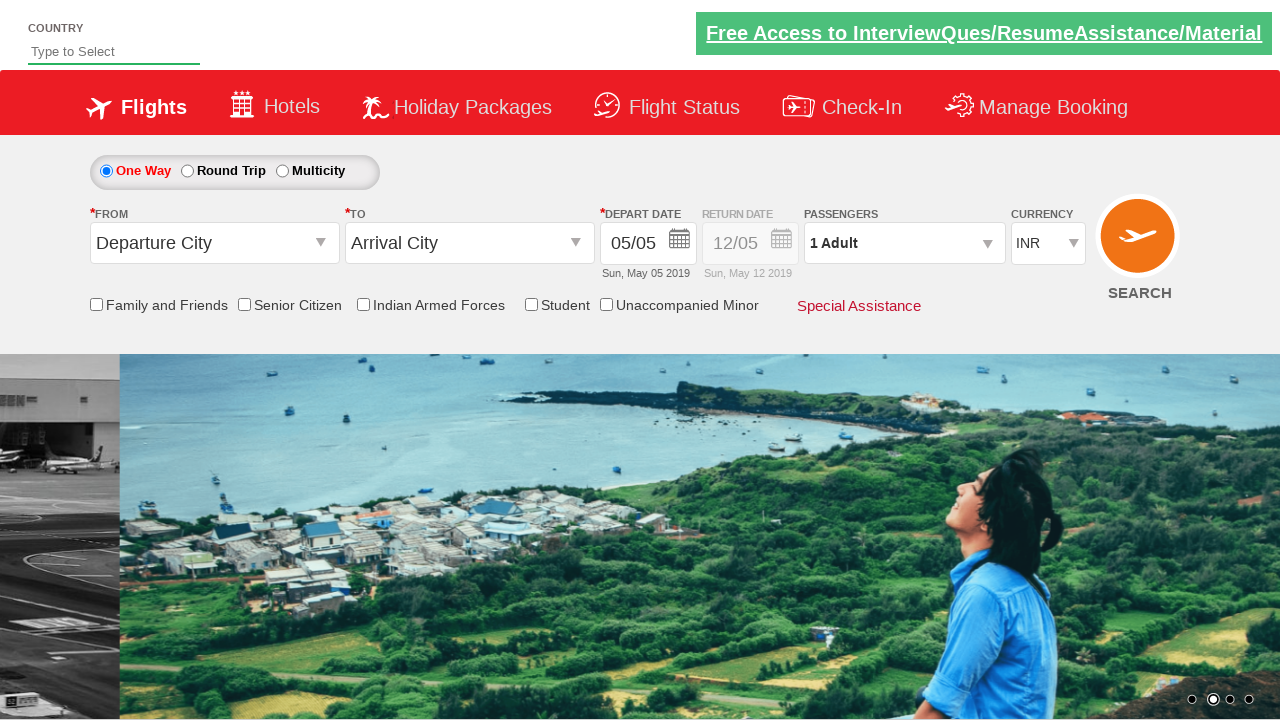

Clicked on passenger info dropdown to open it at (904, 243) on #divpaxinfo
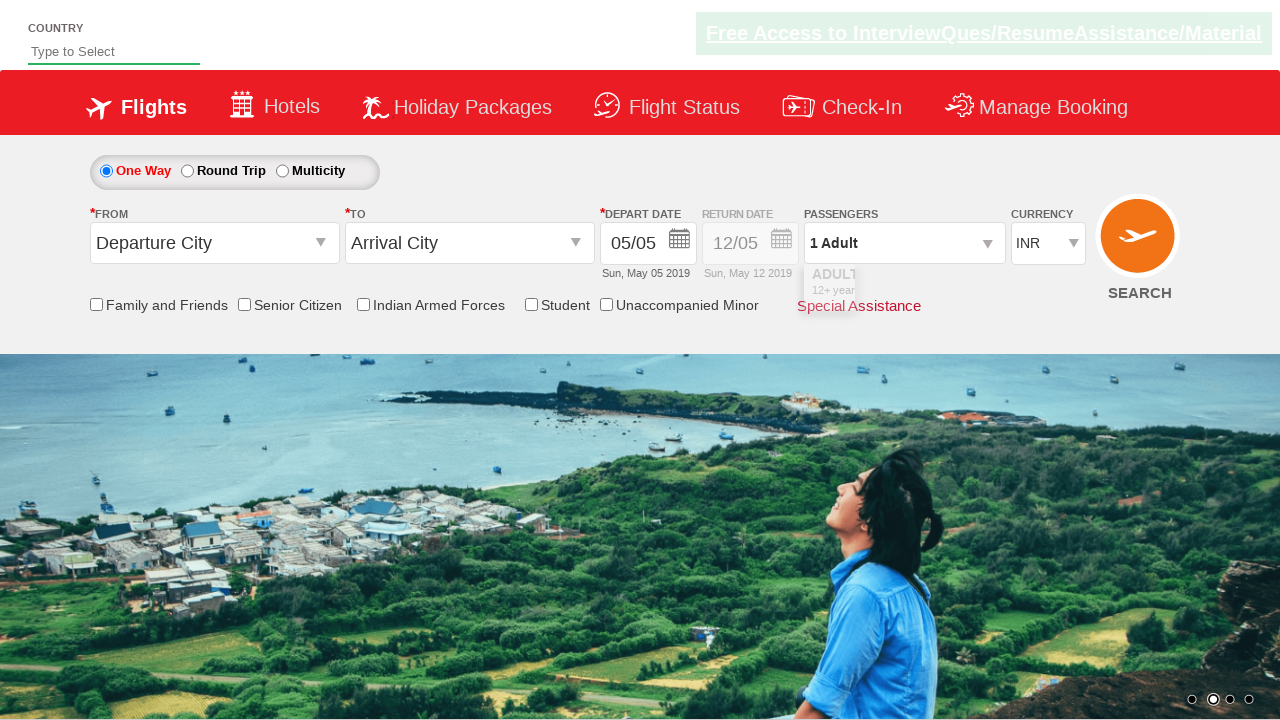

Waited 2 seconds for dropdown to open
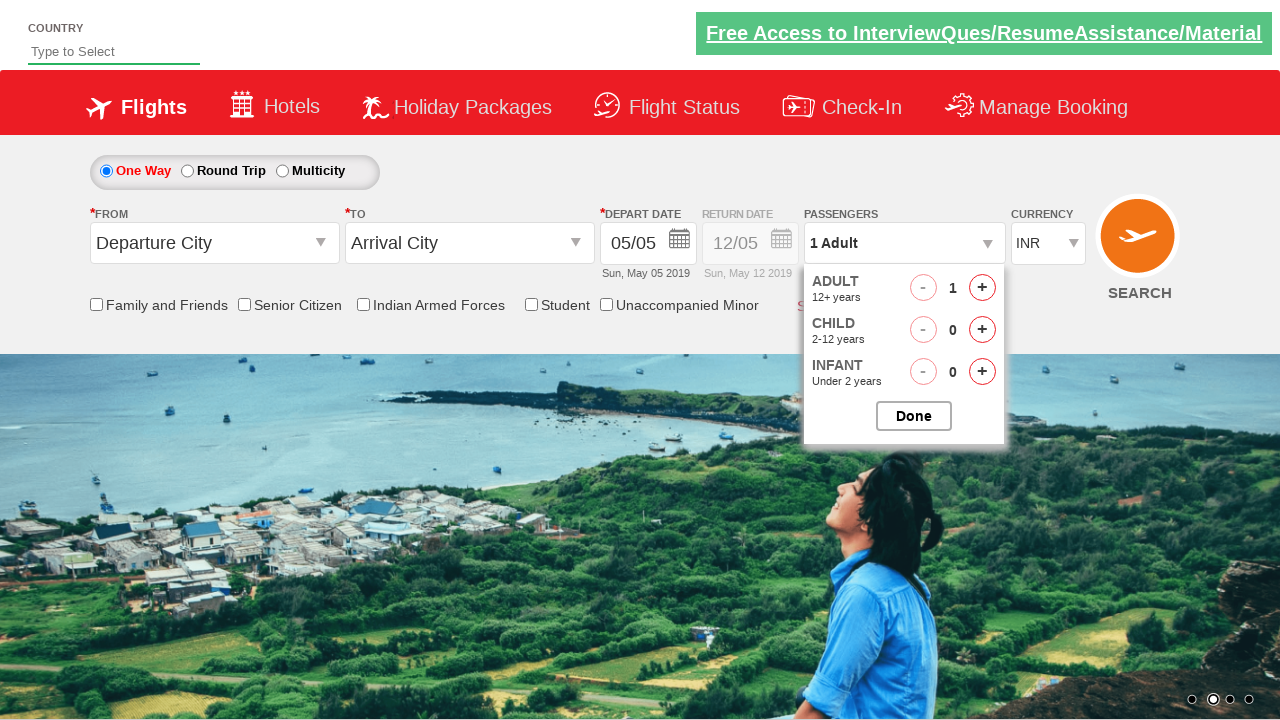

Clicked to add first adult at (982, 288) on #hrefIncAdt
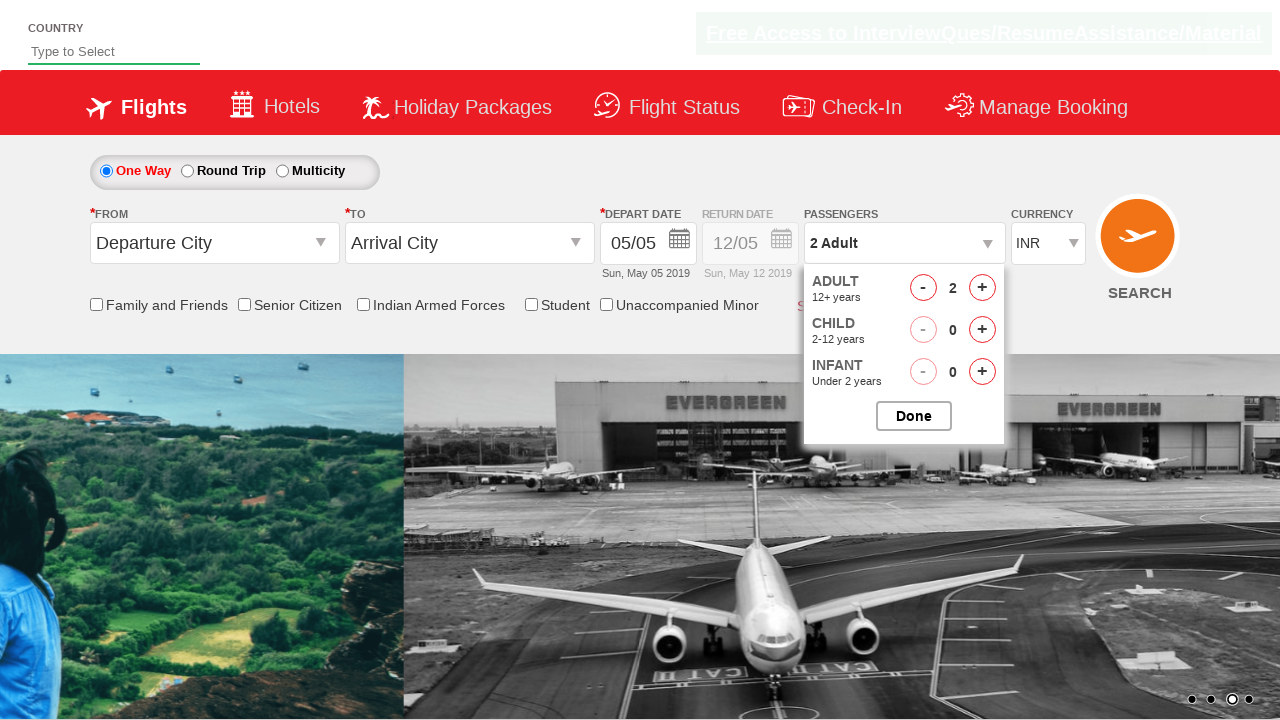

Clicked to add adult (iteration 1 of 4) at (982, 288) on #hrefIncAdt
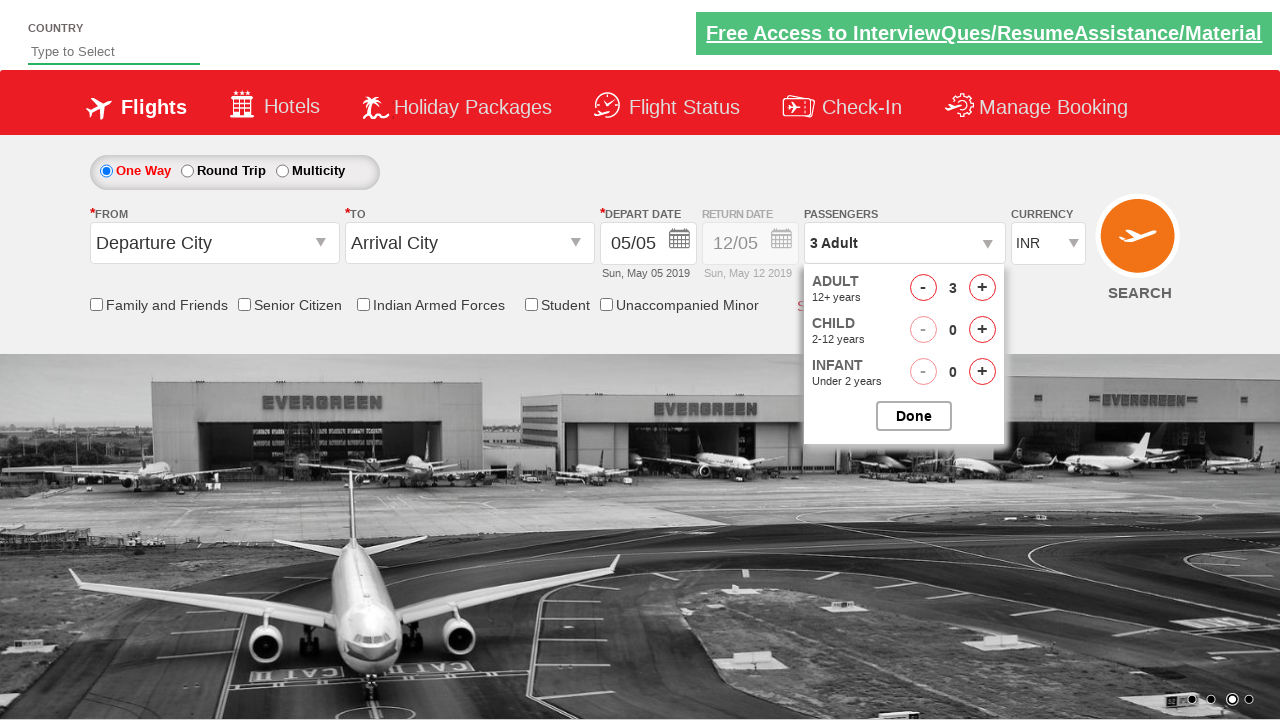

Clicked to add adult (iteration 2 of 4) at (982, 288) on #hrefIncAdt
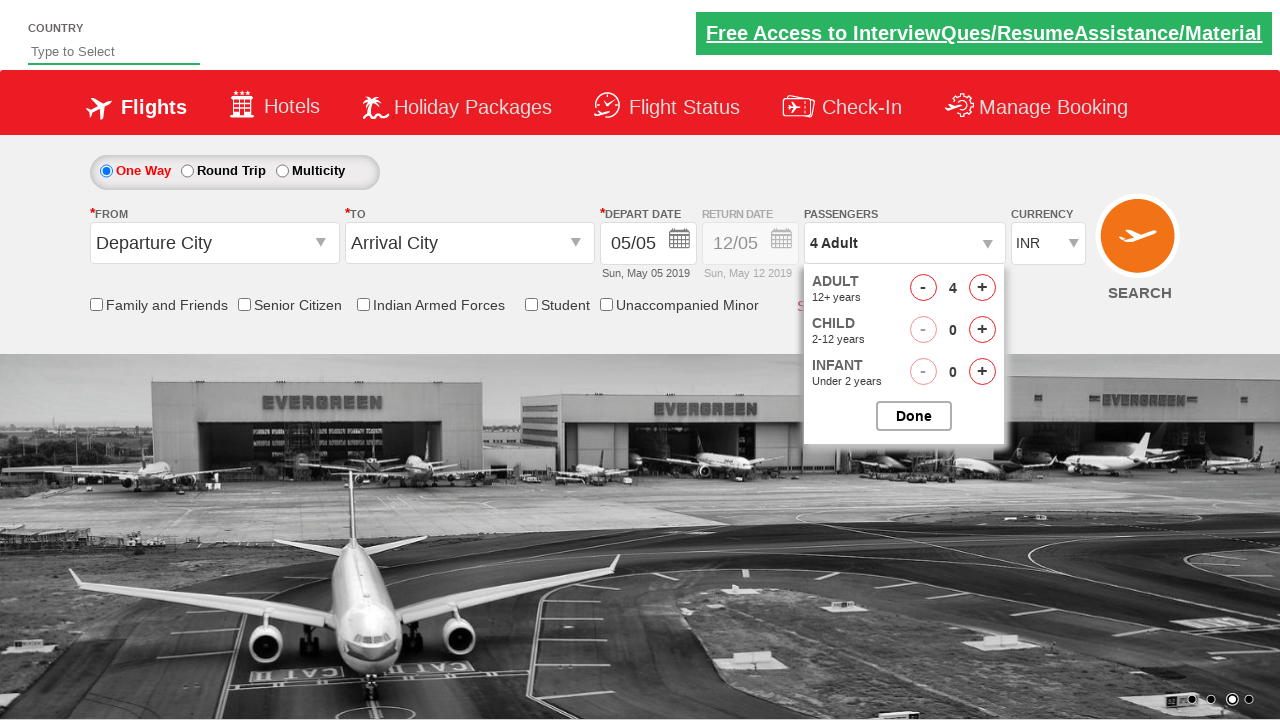

Clicked to add adult (iteration 3 of 4) at (982, 288) on #hrefIncAdt
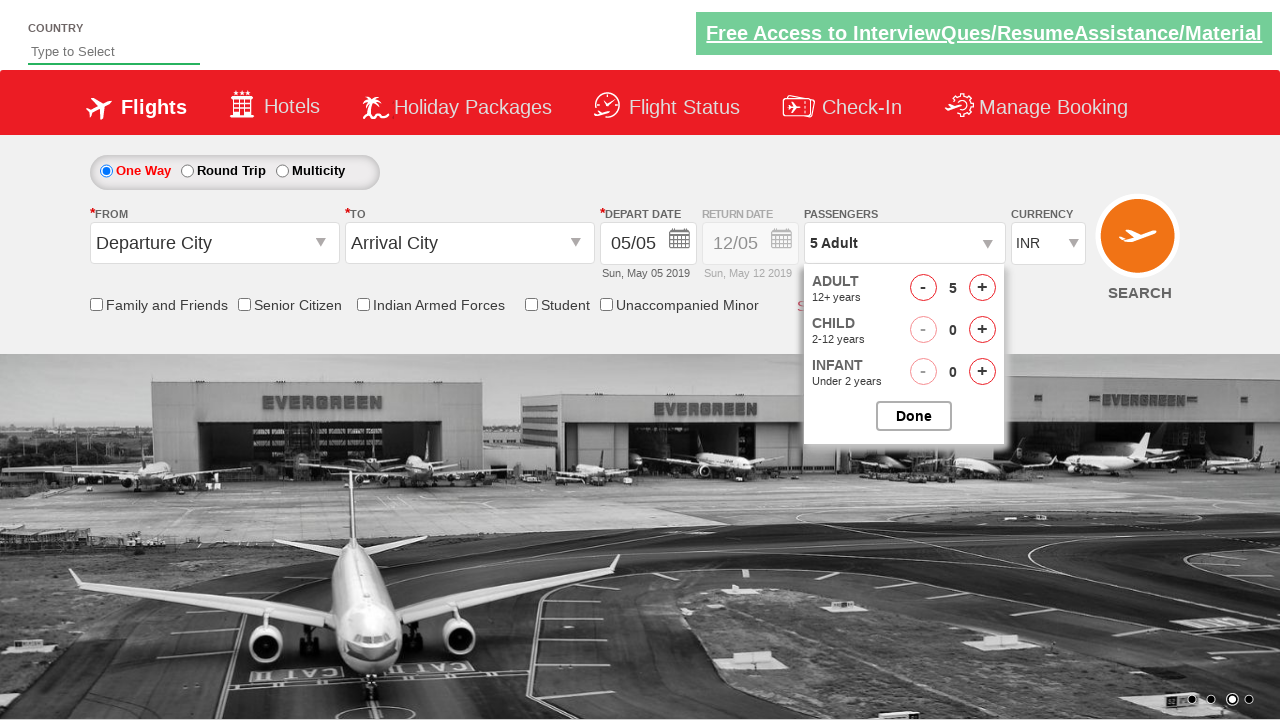

Clicked to add adult (iteration 4 of 4) at (982, 288) on #hrefIncAdt
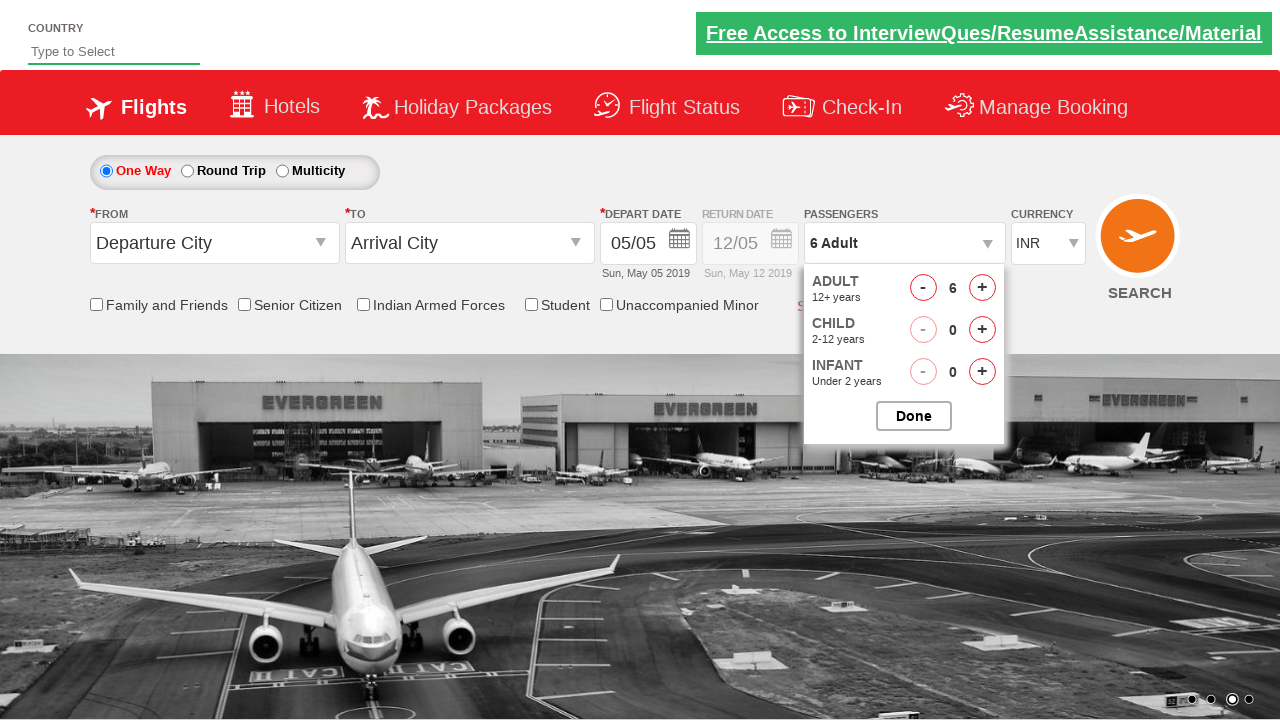

Clicked Done button to close dropdown at (914, 416) on #btnclosepaxoption
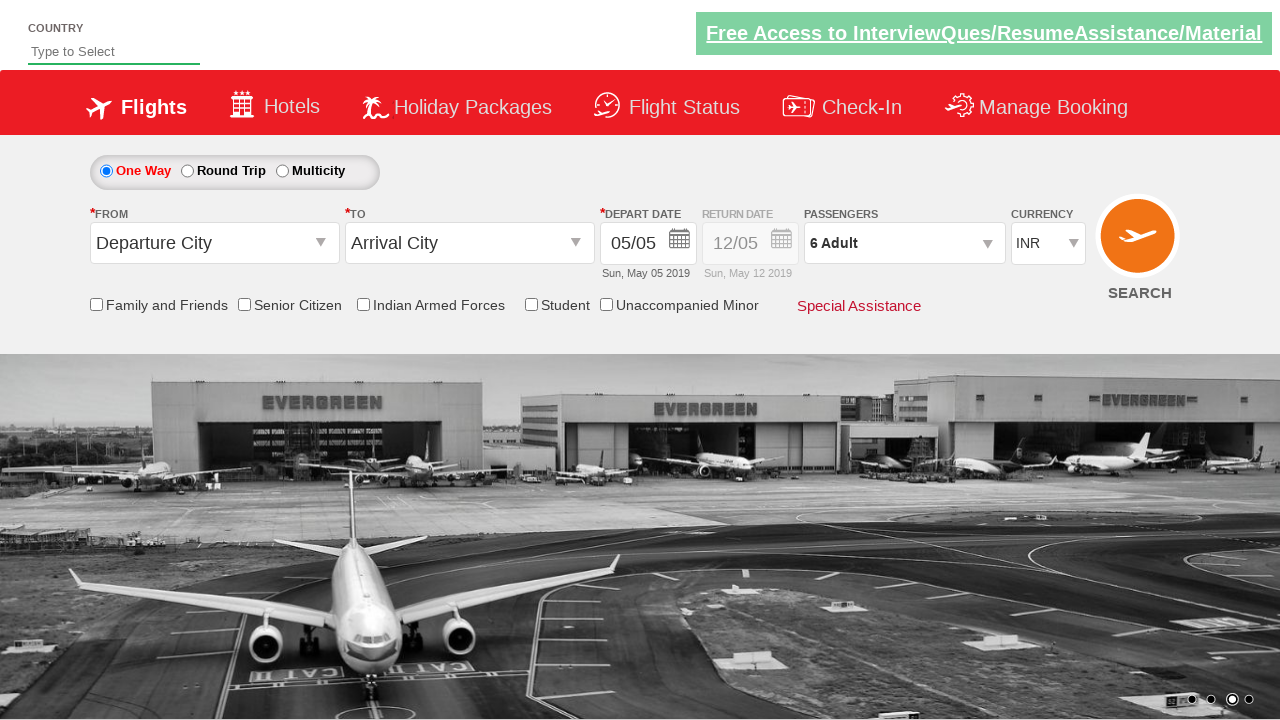

Verified passenger count text is visible
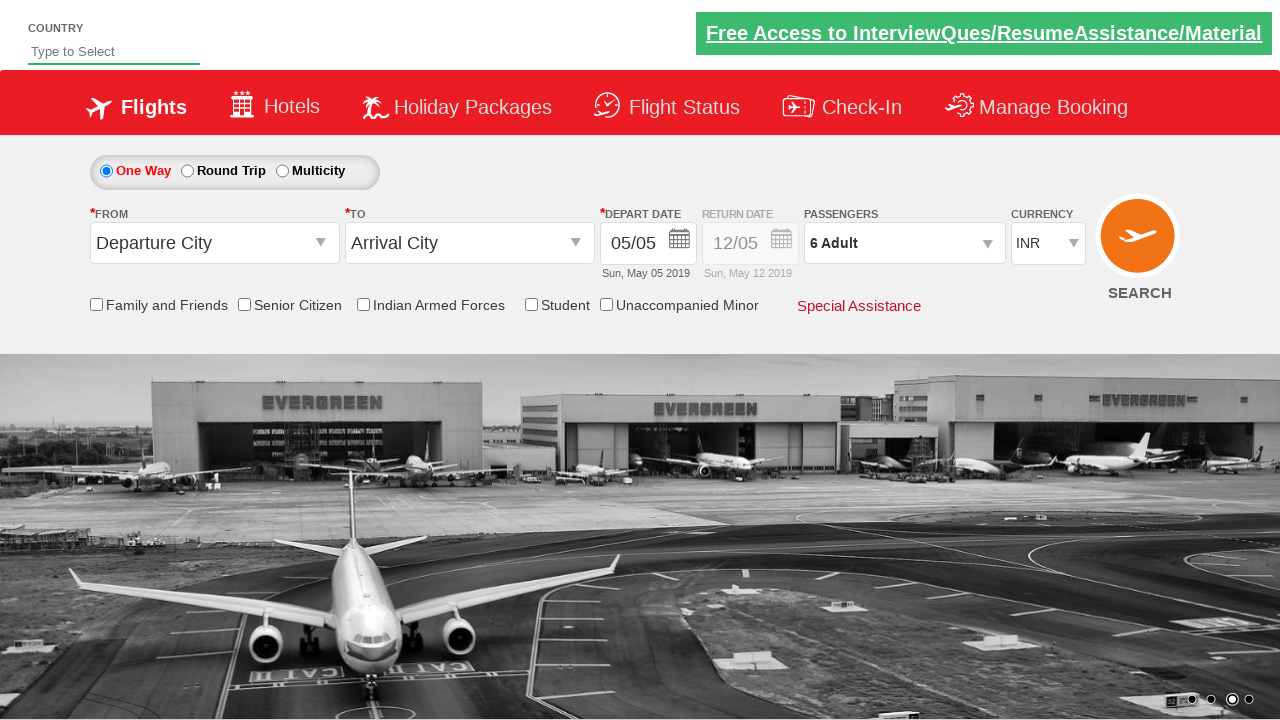

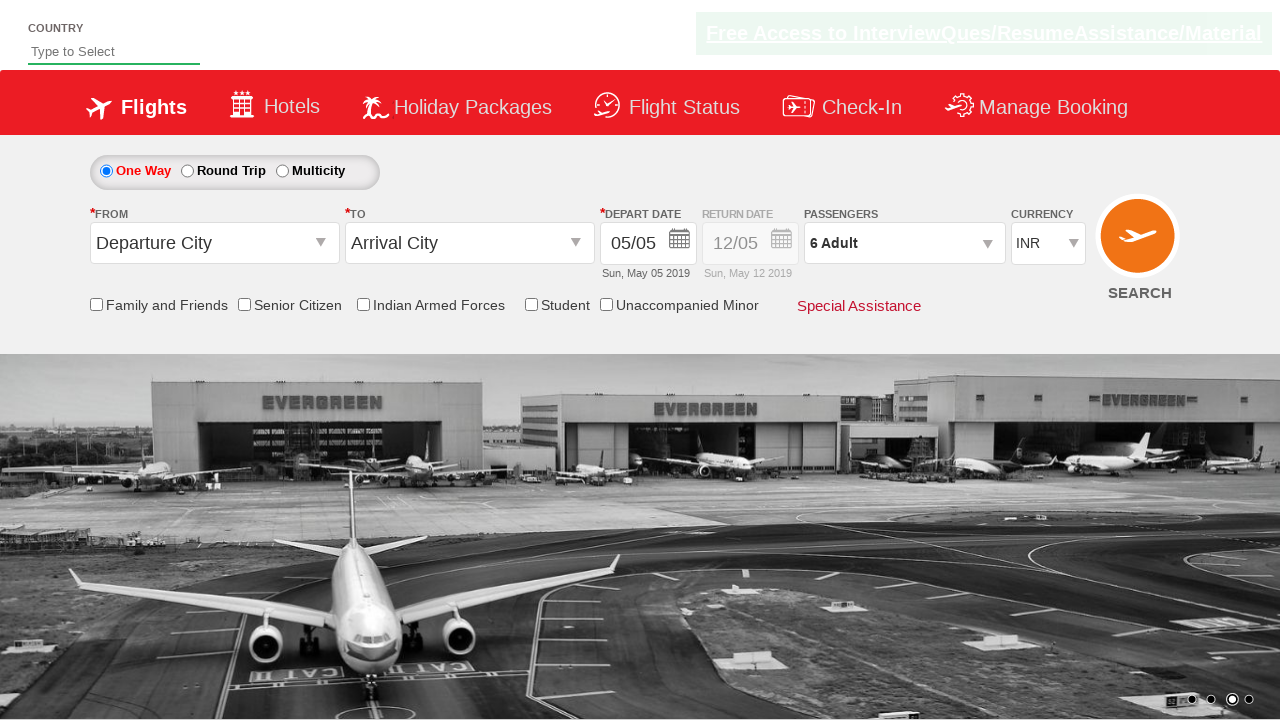